Tests filtering to display only completed todo items

Starting URL: https://demo.playwright.dev/todomvc

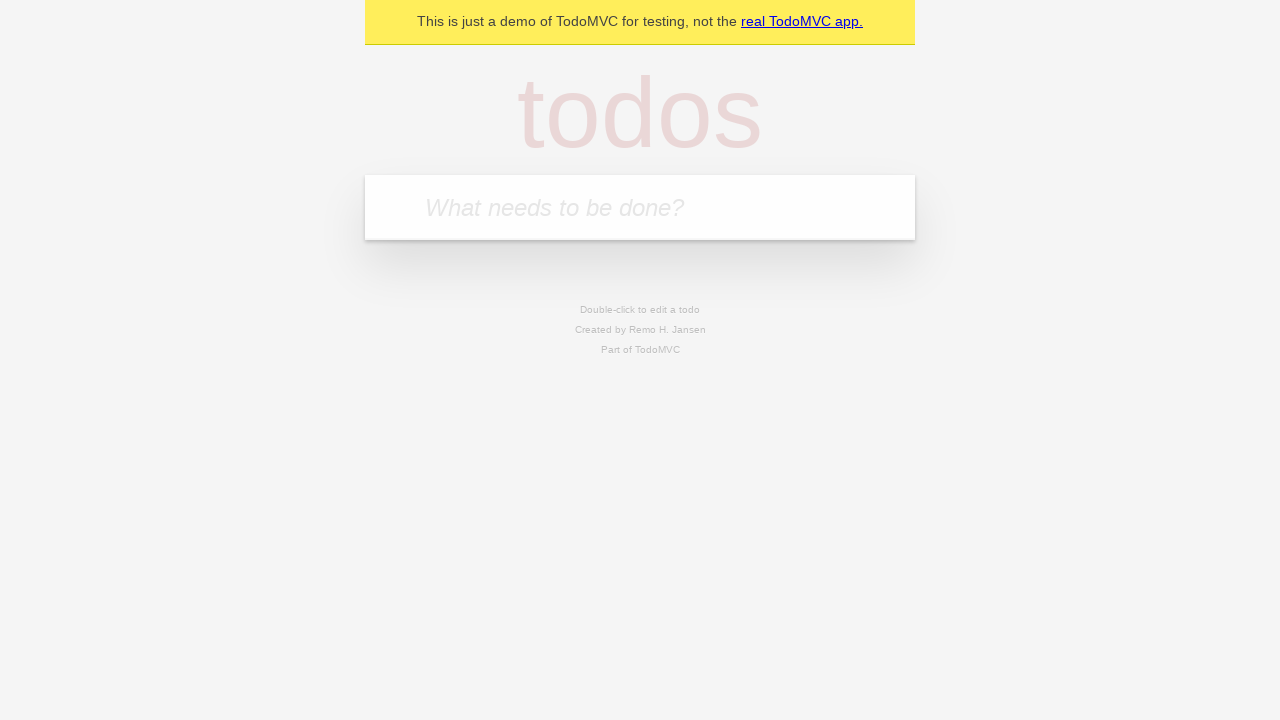

Filled todo input with 'buy some cheese' on internal:attr=[placeholder="What needs to be done?"i]
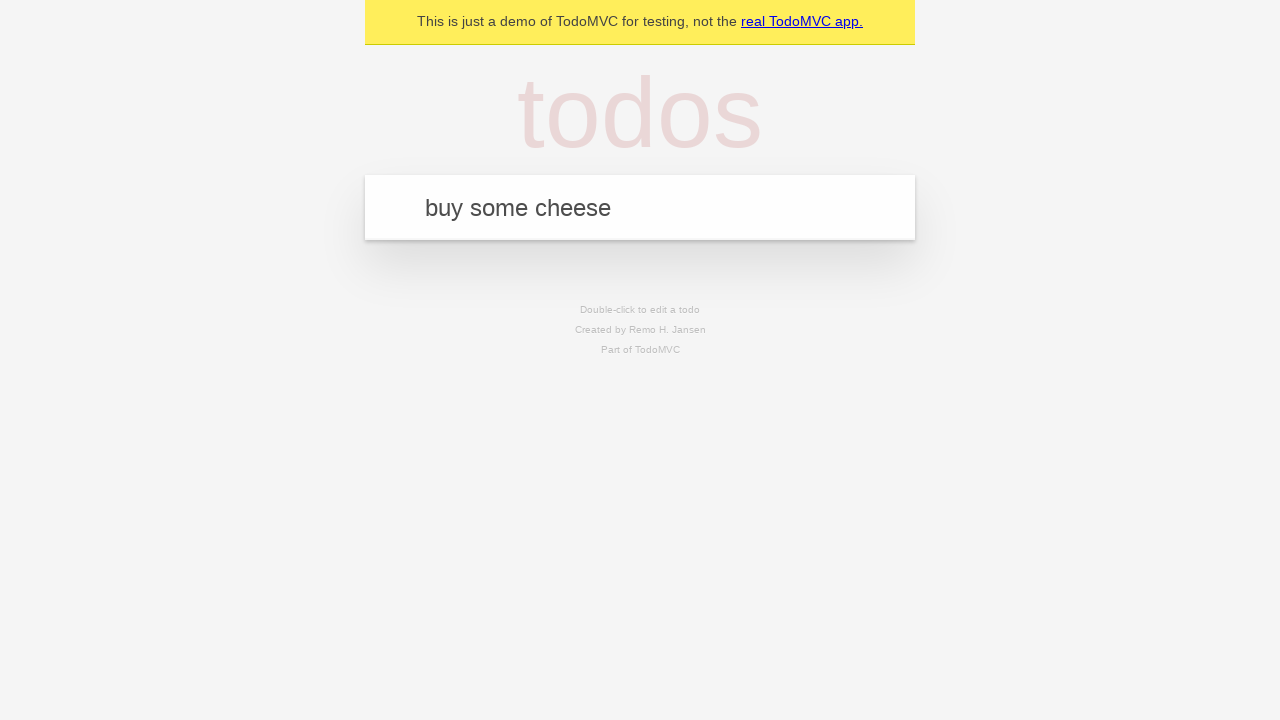

Pressed Enter to add 'buy some cheese' to the todo list on internal:attr=[placeholder="What needs to be done?"i]
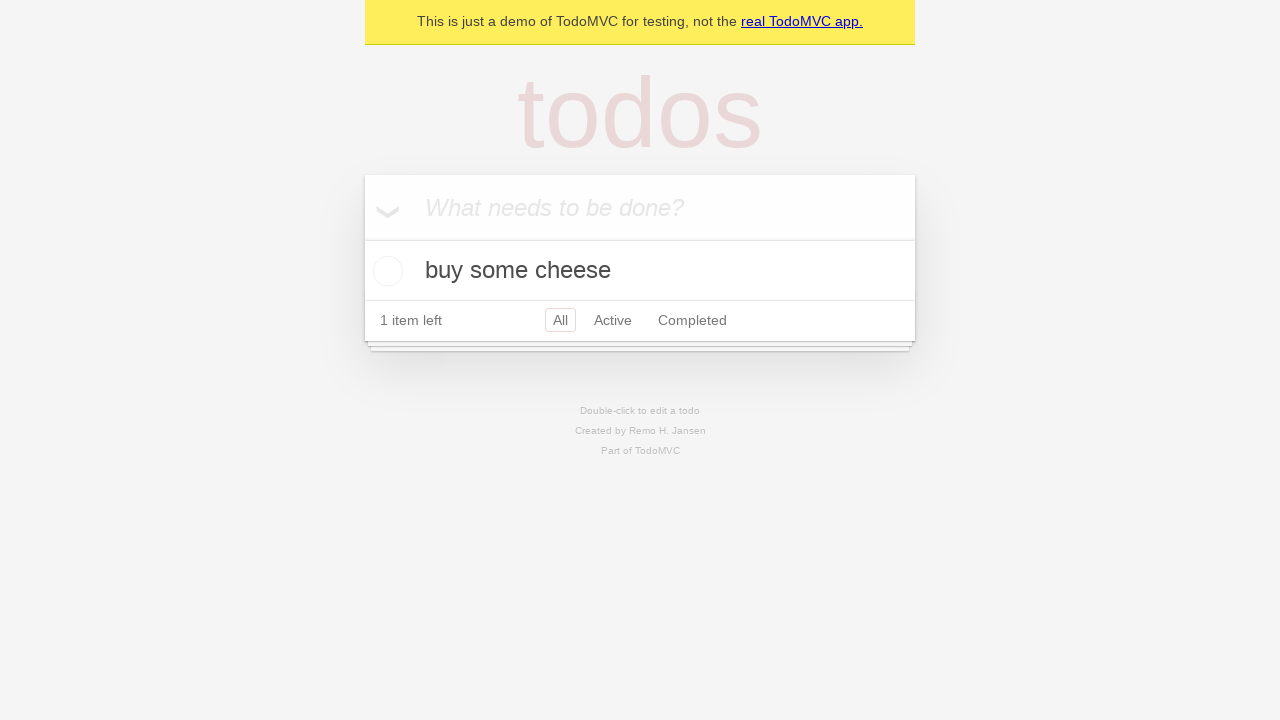

Filled todo input with 'feed the cat' on internal:attr=[placeholder="What needs to be done?"i]
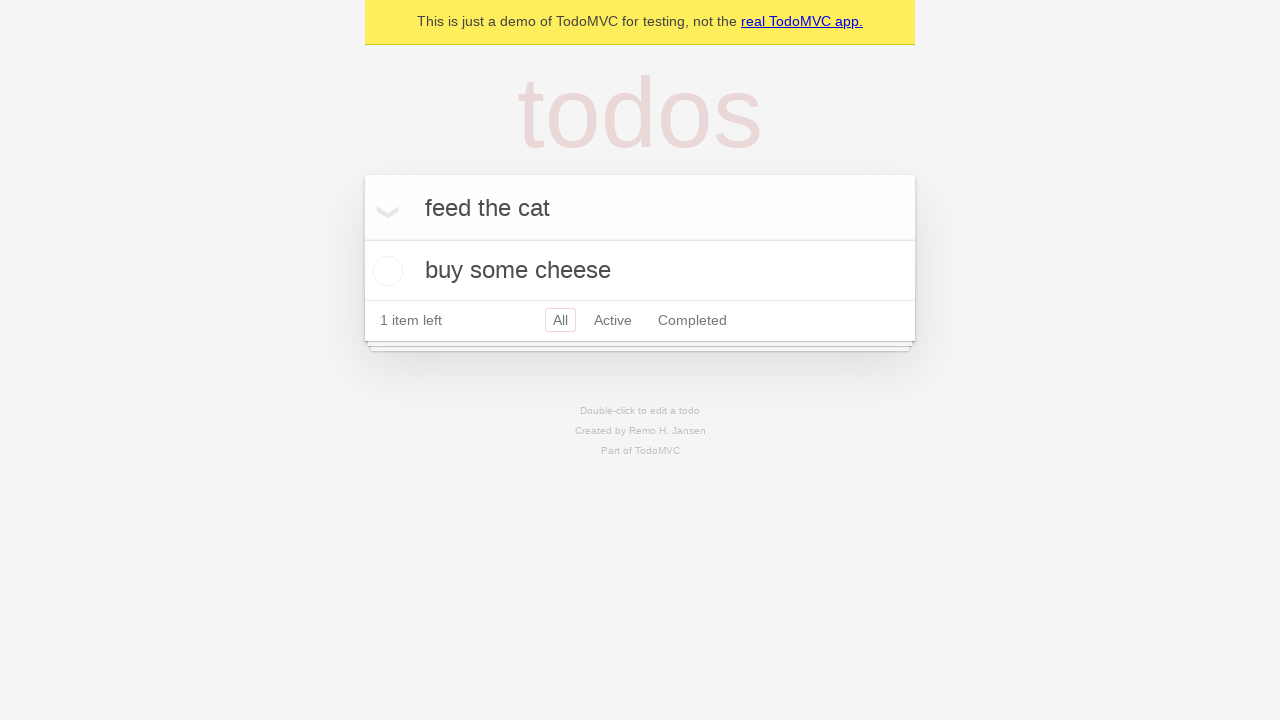

Pressed Enter to add 'feed the cat' to the todo list on internal:attr=[placeholder="What needs to be done?"i]
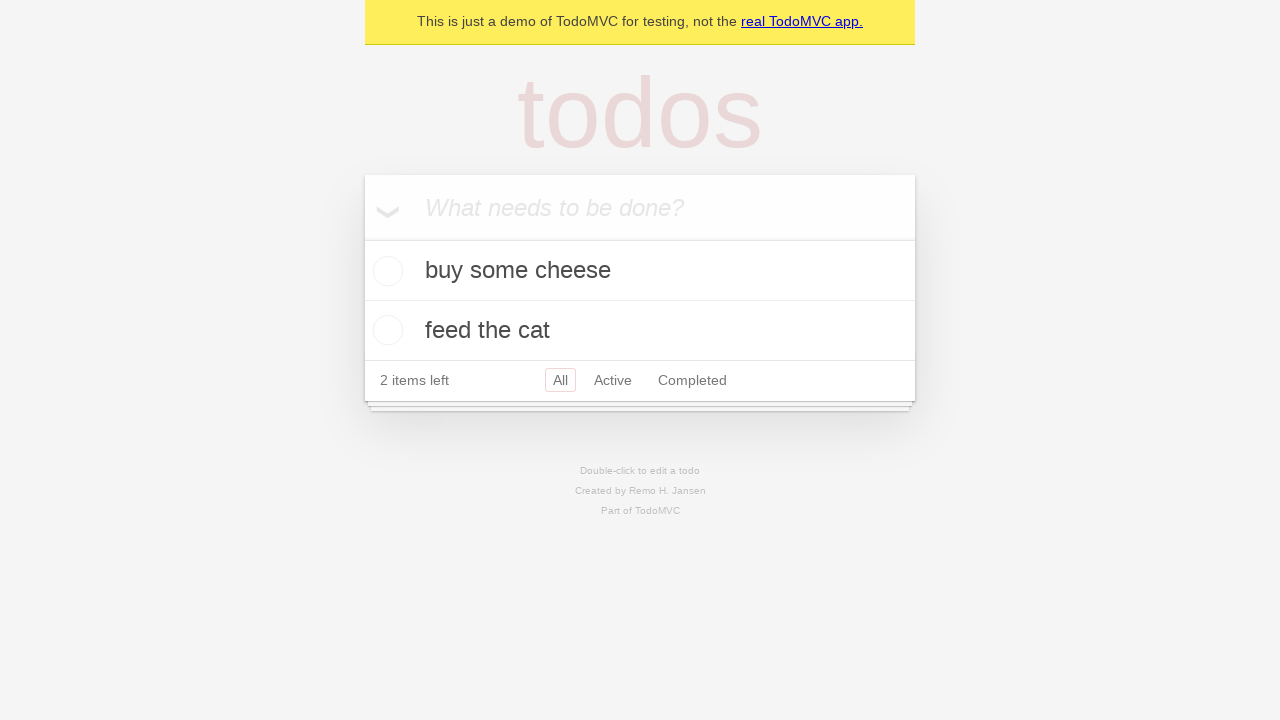

Filled todo input with 'book a doctors appointment' on internal:attr=[placeholder="What needs to be done?"i]
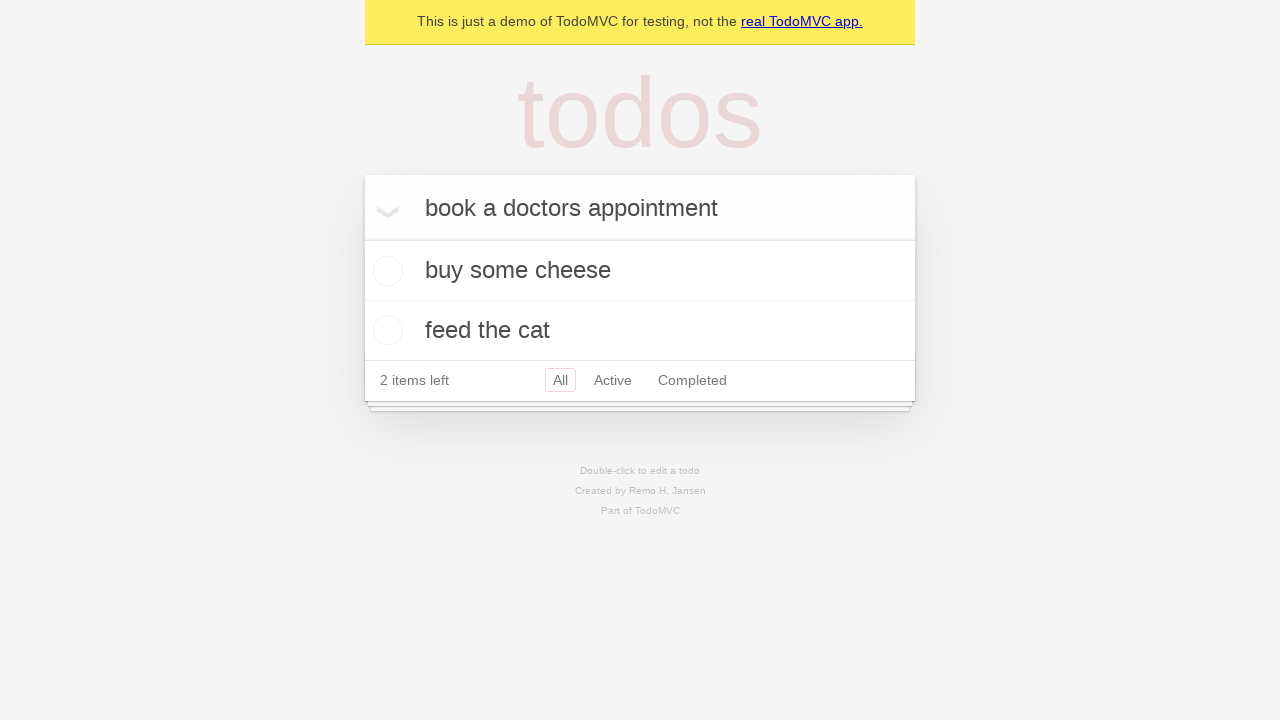

Pressed Enter to add 'book a doctors appointment' to the todo list on internal:attr=[placeholder="What needs to be done?"i]
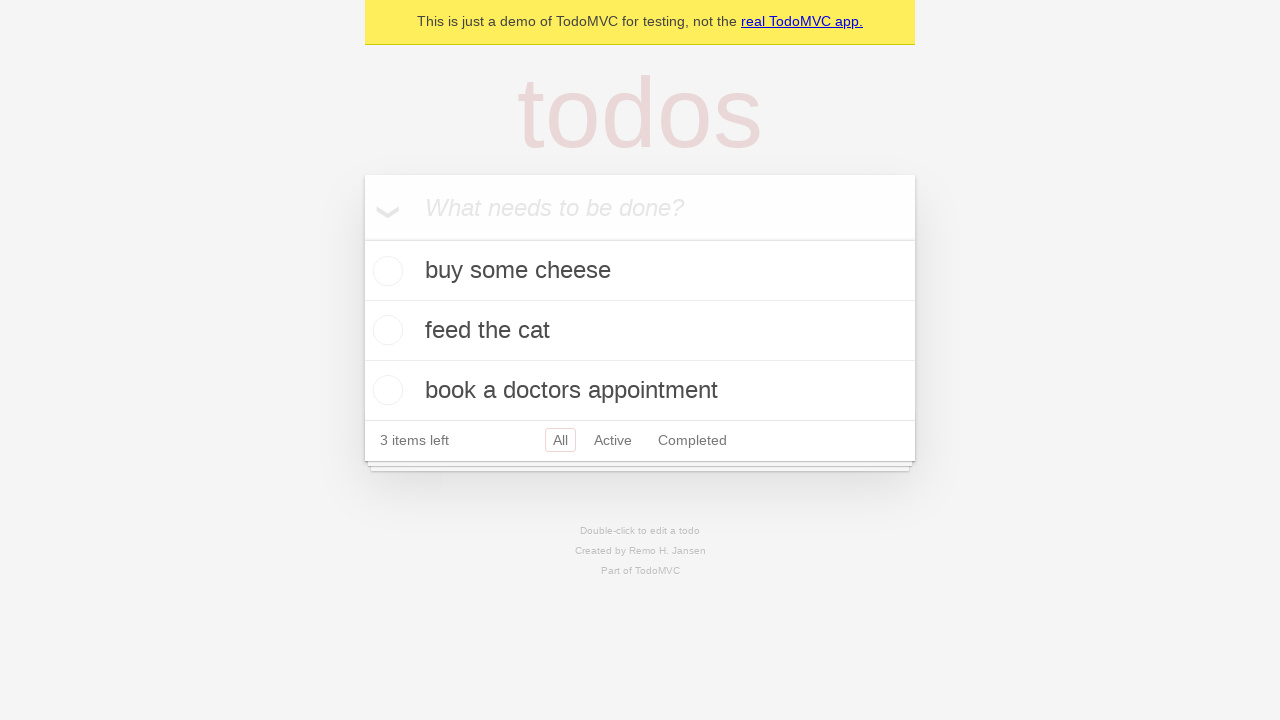

Waited for todo items to be rendered
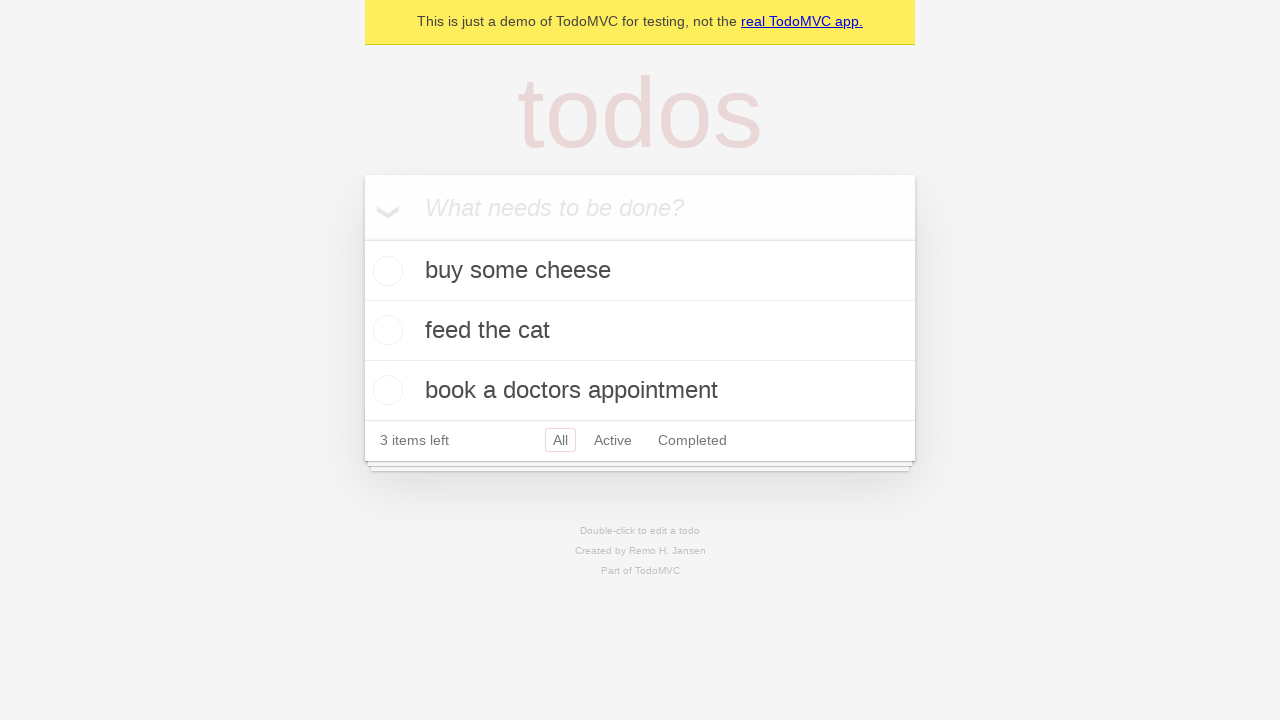

Checked the checkbox for the second todo item (feed the cat) at (385, 330) on internal:testid=[data-testid="todo-item"s] >> nth=1 >> internal:role=checkbox
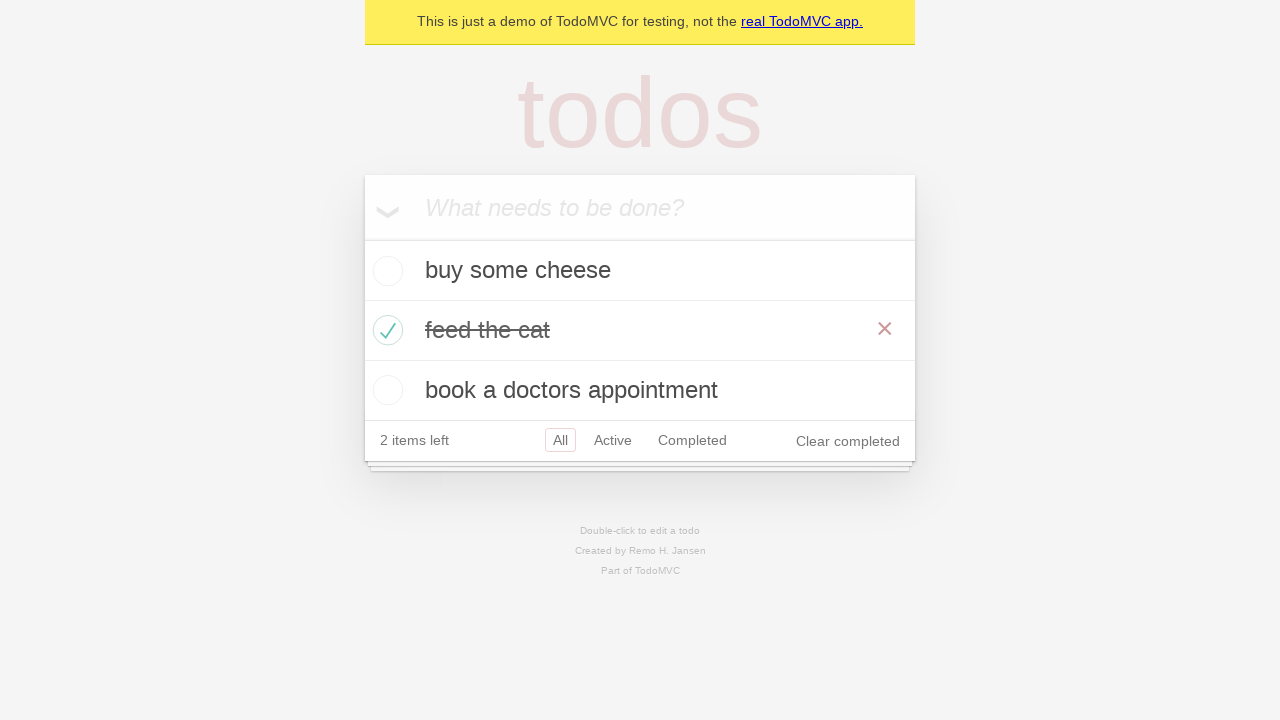

Clicked the 'Completed' filter link to display only completed items at (692, 440) on internal:role=link[name="Completed"i]
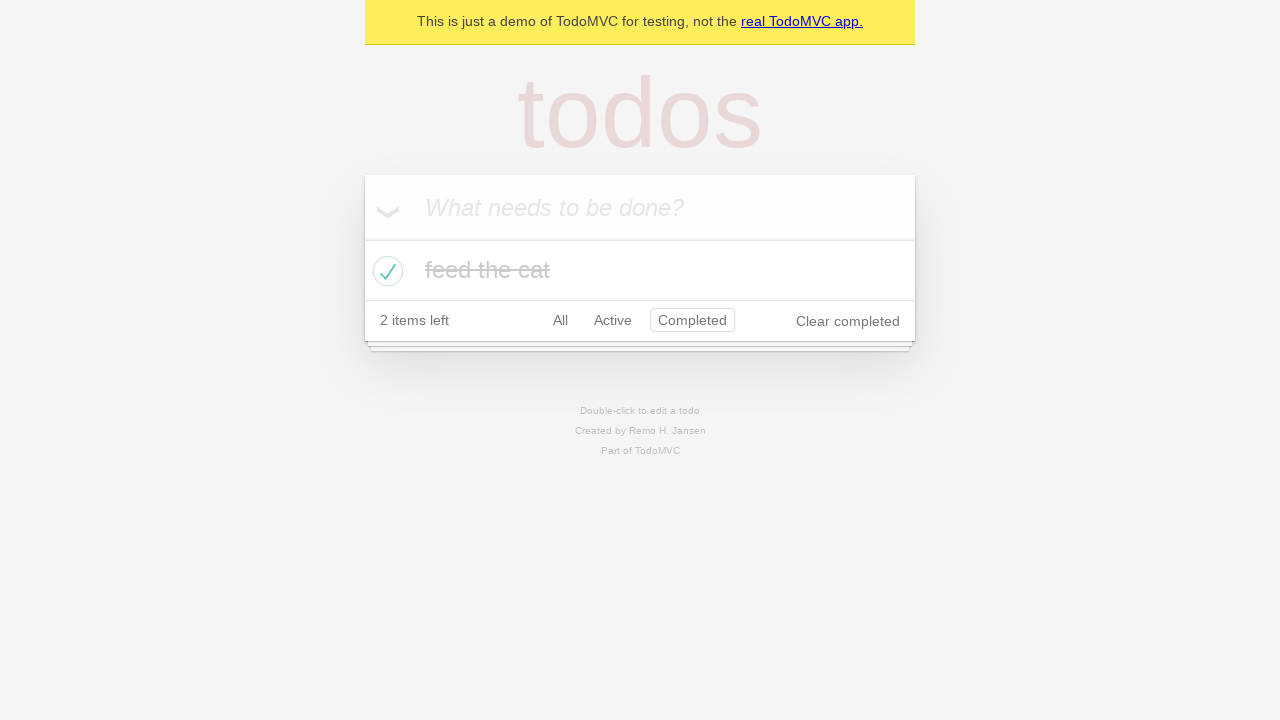

Waited for filtered view to show only 1 completed todo item
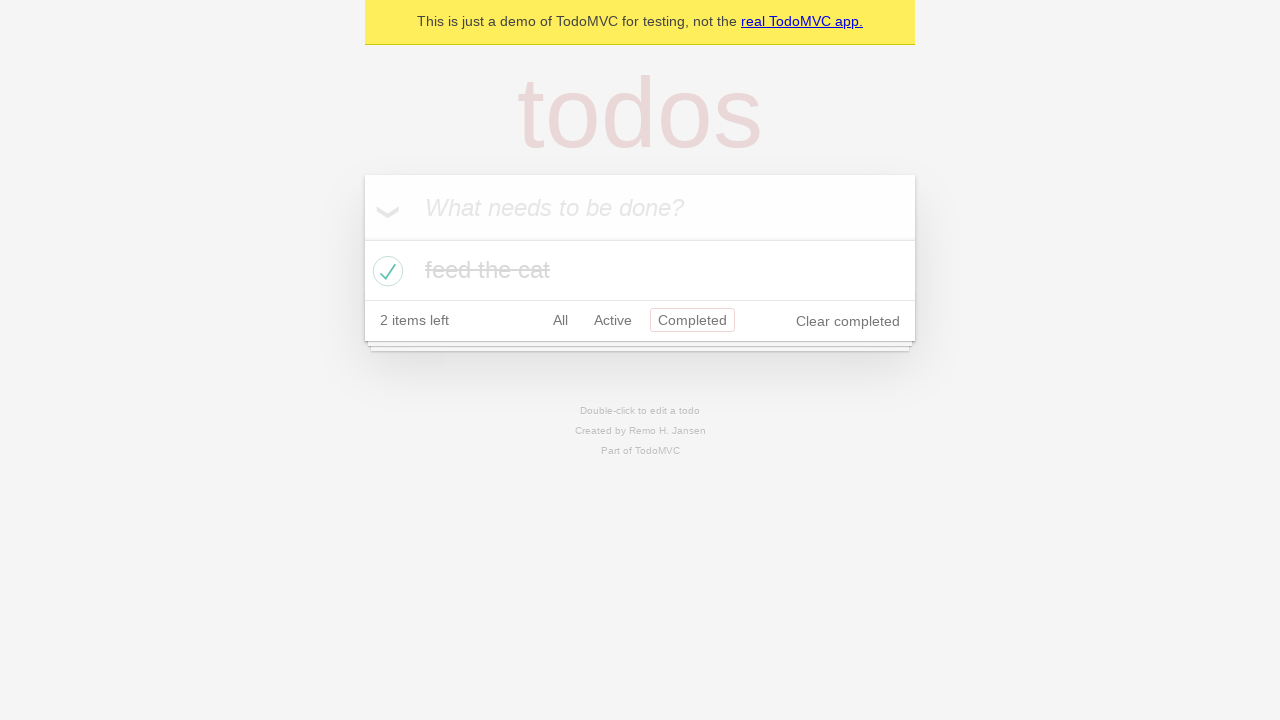

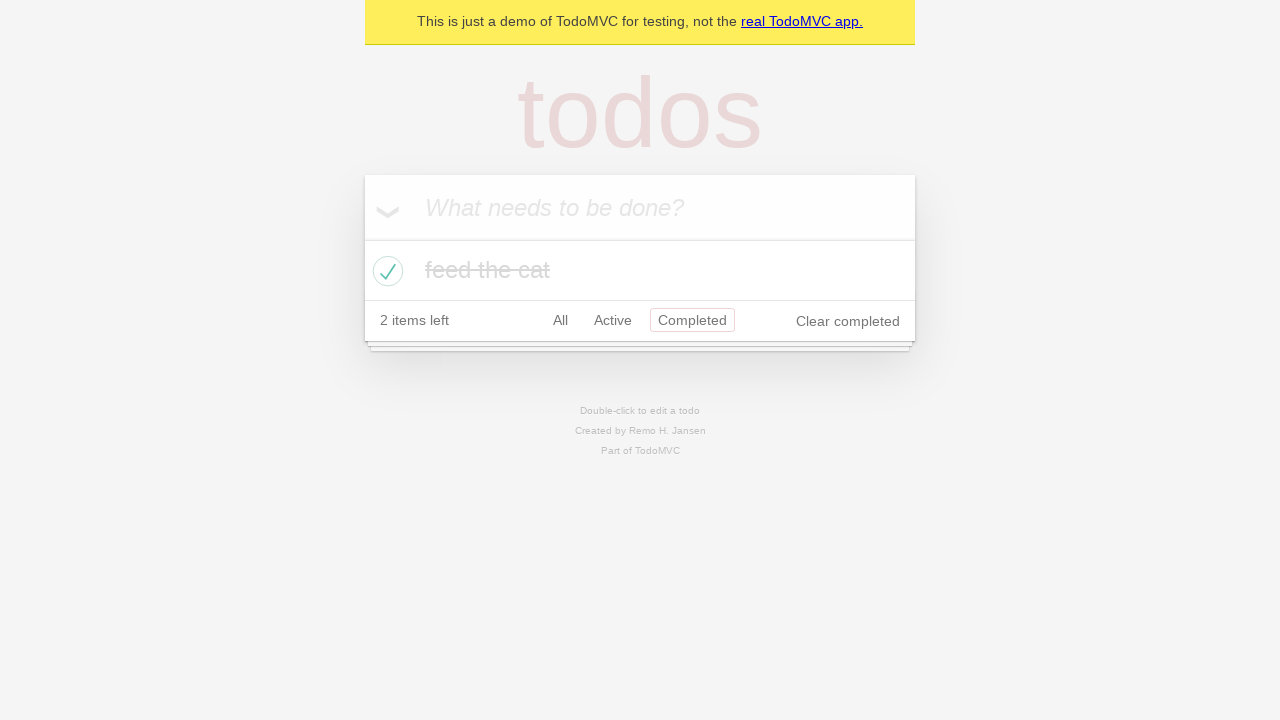